Tests alert popup functionality by clicking a tab to show OK & Cancel alert option, triggering the alert, dismissing it with Cancel, and verifying the expected text appears on the page.

Starting URL: https://demo.automationtesting.in/Alerts.html

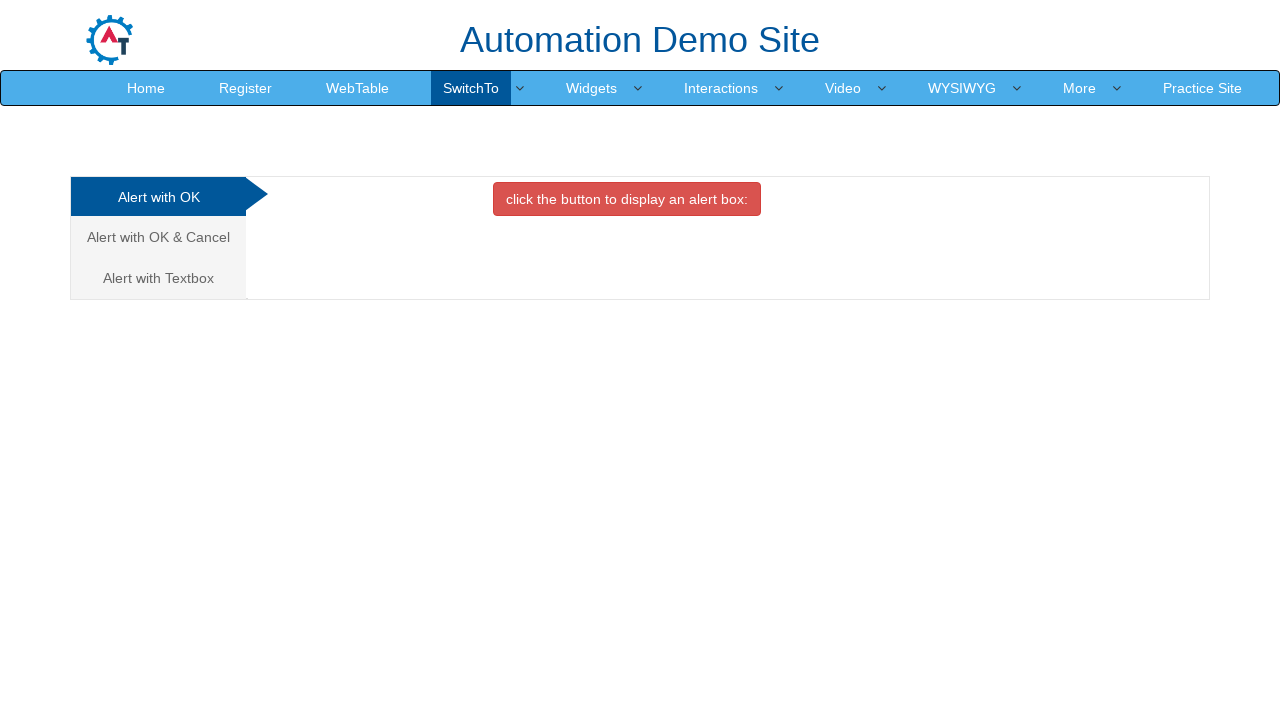

Clicked on 'Alert with OK & Cancel' tab at (158, 237) on text=Alert with OK & Cancel
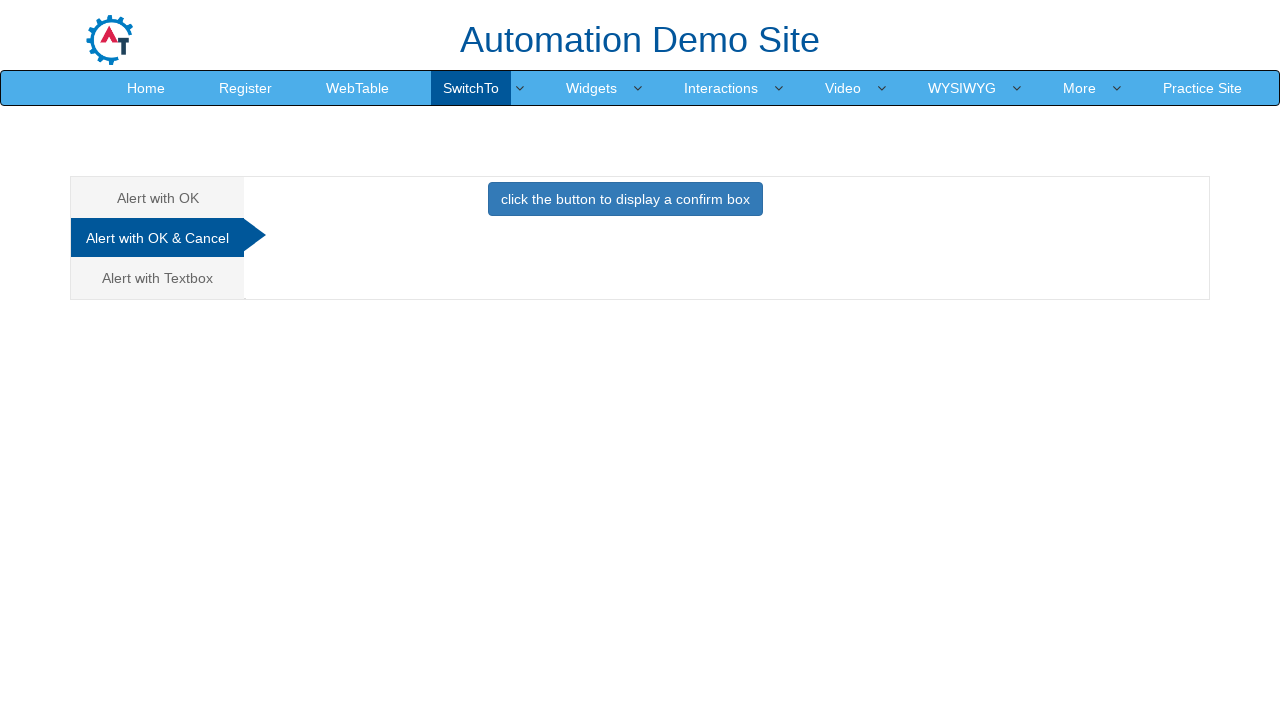

Clicked the button to trigger the alert dialog at (625, 199) on (//button)[3]
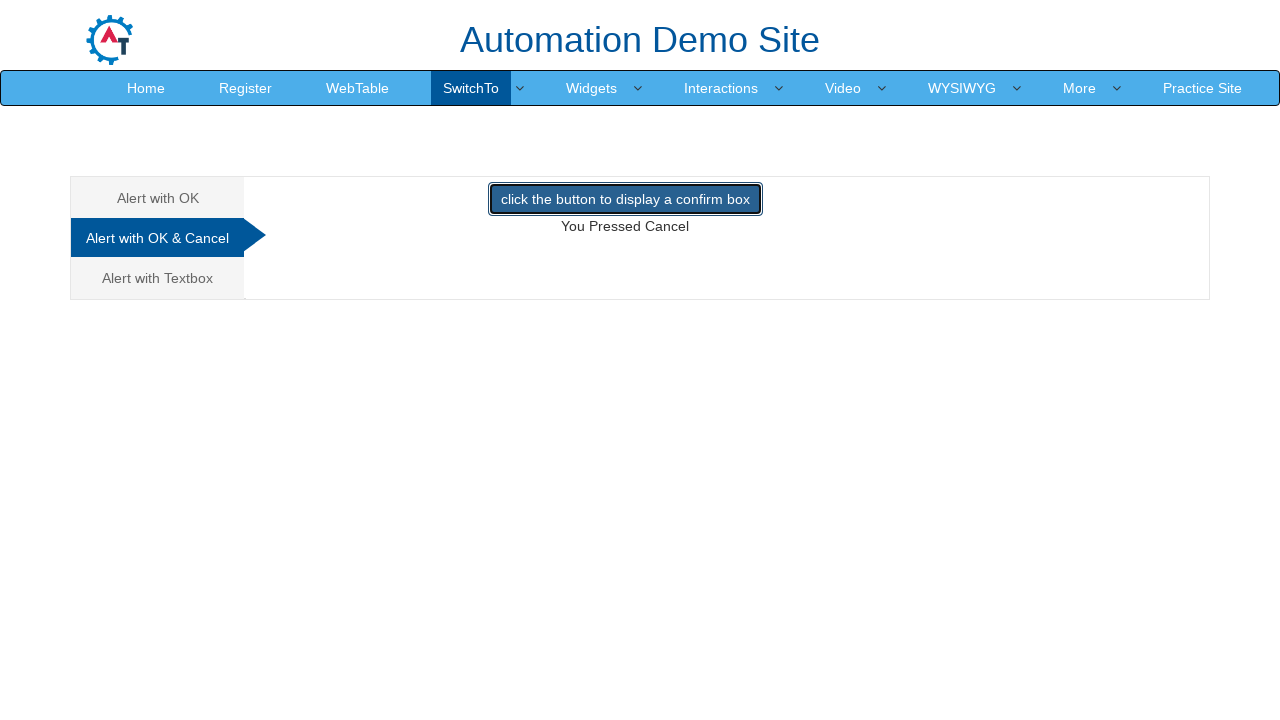

Set up dialog handler to dismiss alert by clicking Cancel
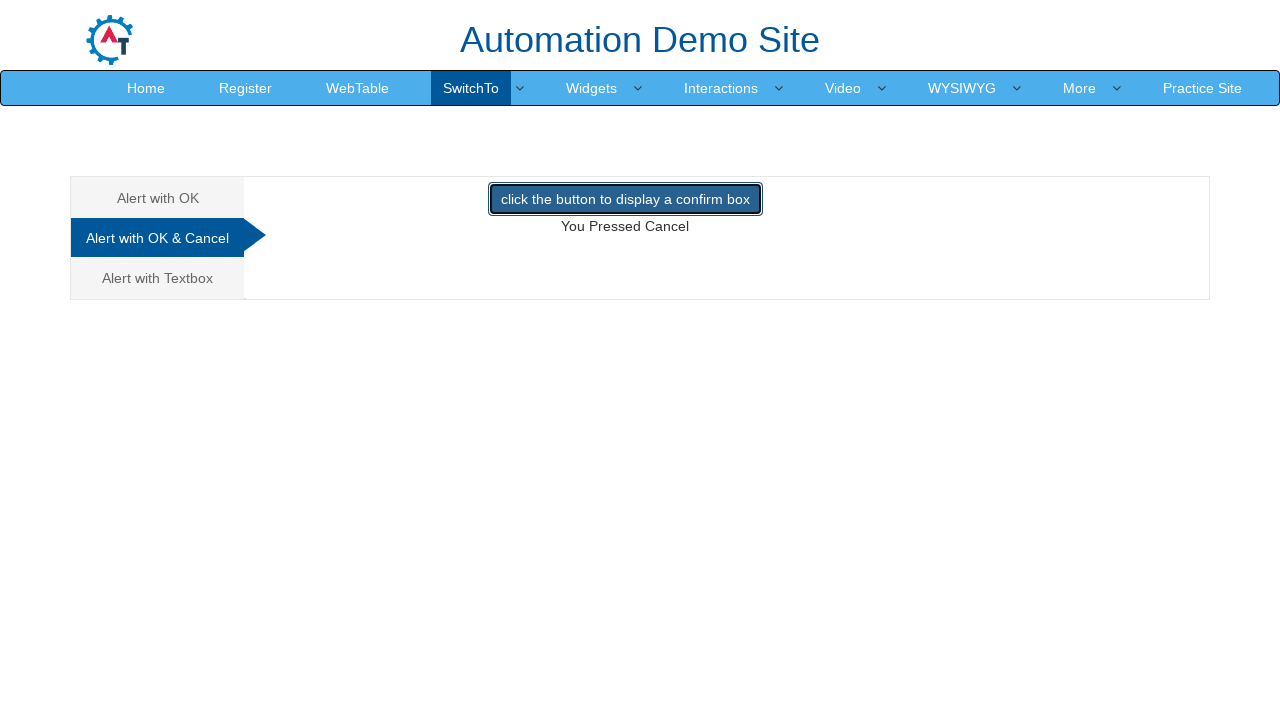

Verified 'You Pressed Cancel' message appeared on the page
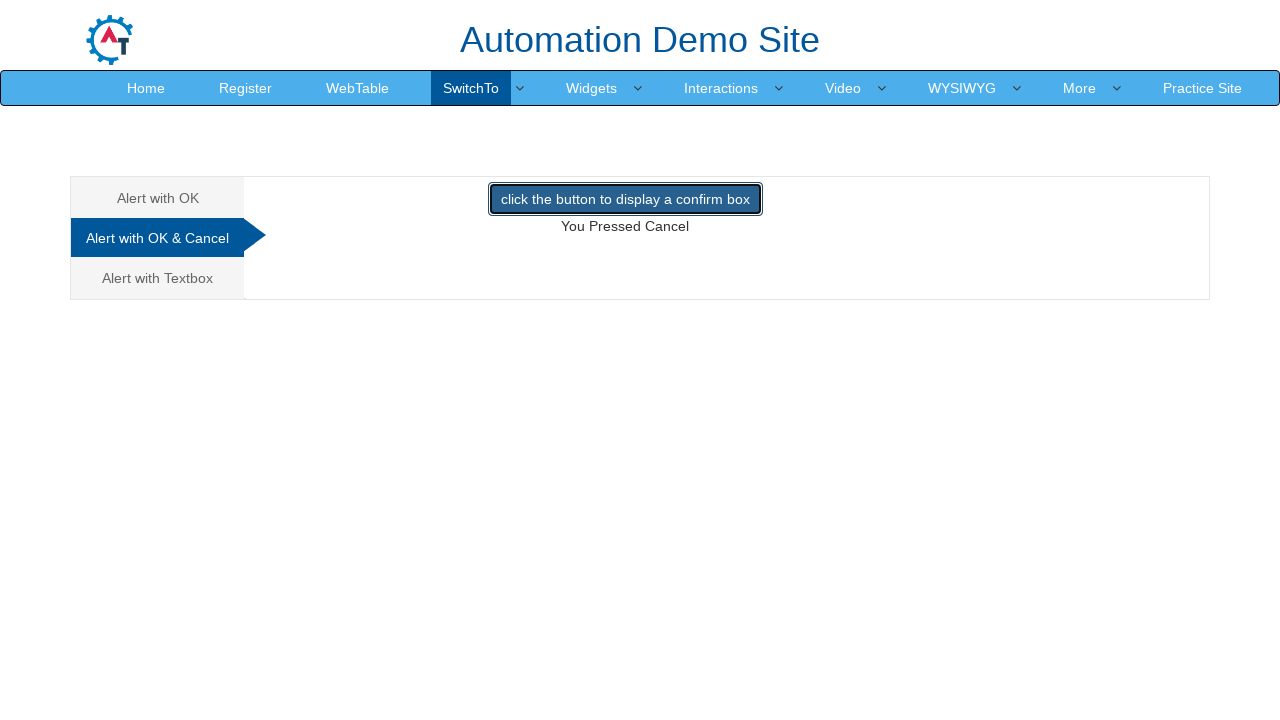

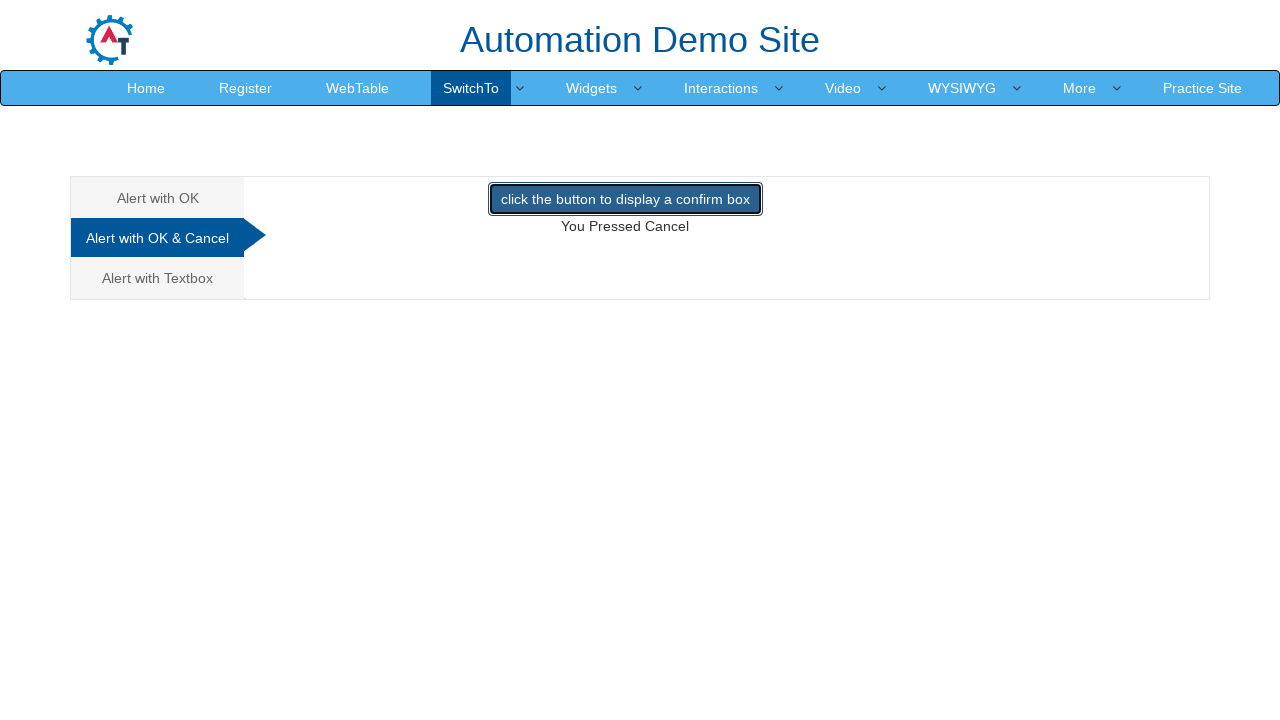